Waits for a price condition to be met, clicks a booking button, then solves a mathematical problem by extracting a value and calculating its result

Starting URL: http://suninjuly.github.io/explicit_wait2.html

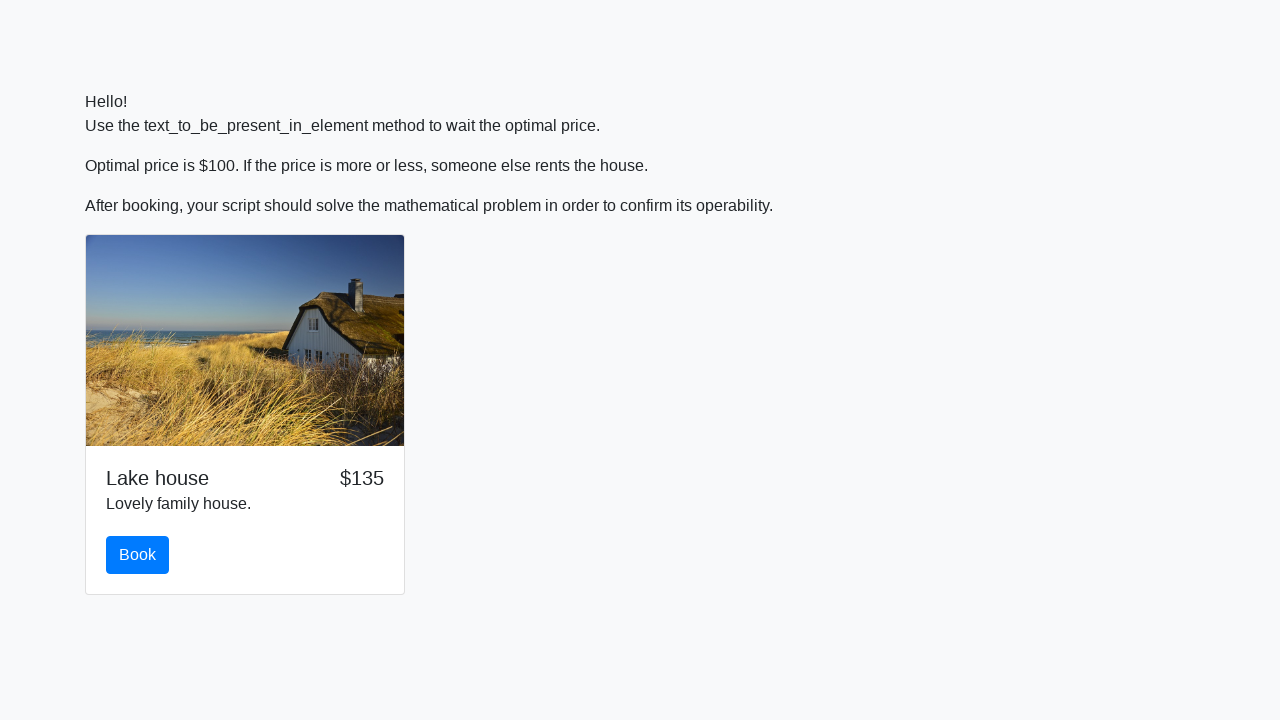

Waited for price to become $100
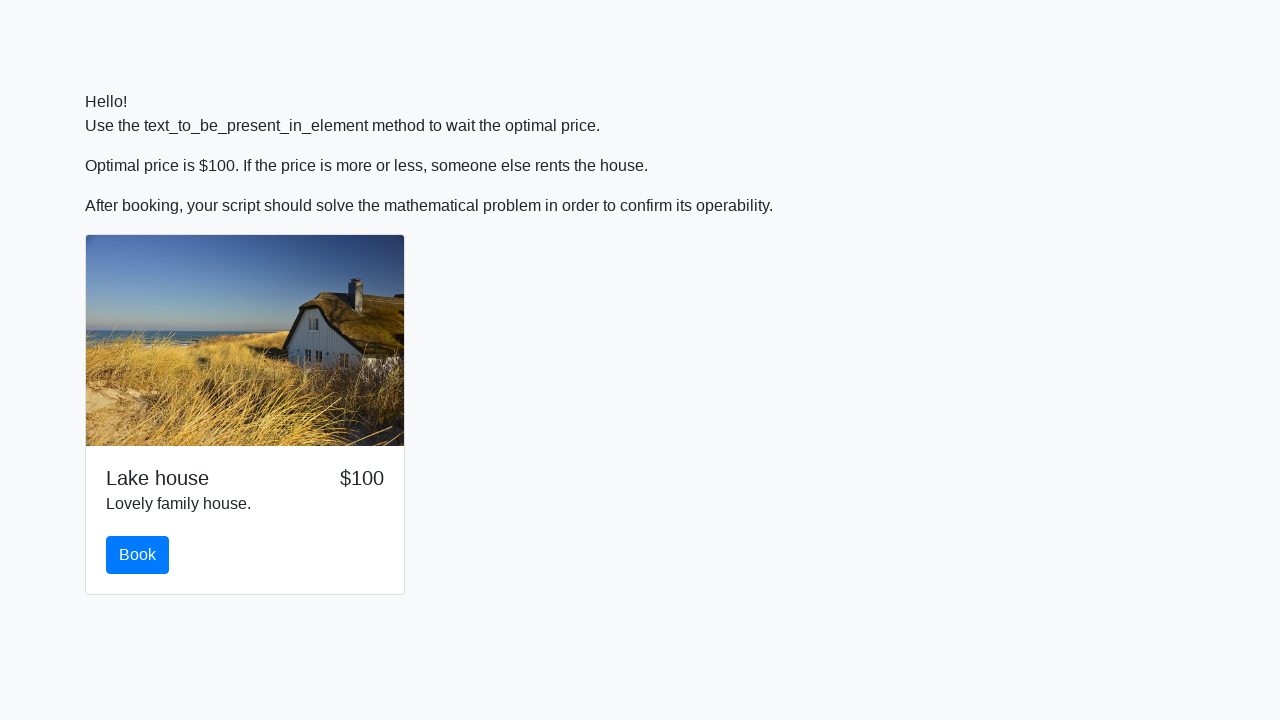

Clicked booking button at (138, 555) on #book
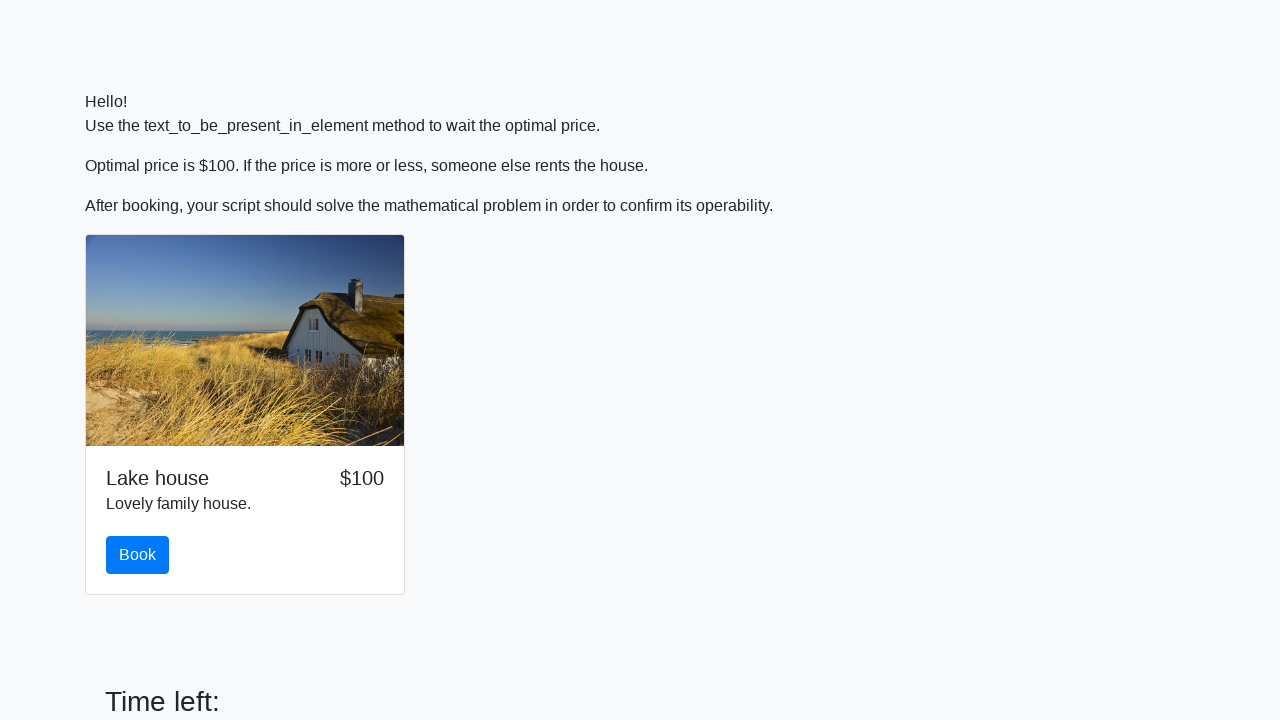

Scrolled down to reveal math problem
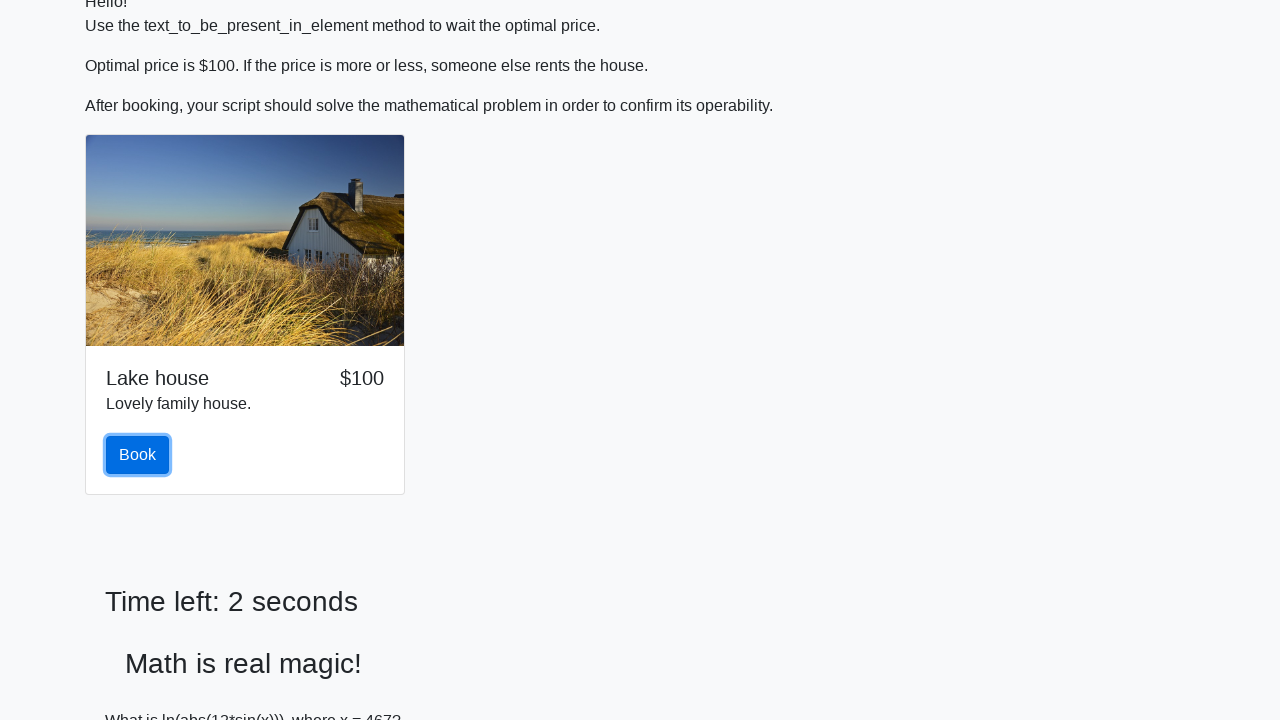

Extracted value for calculation: 467
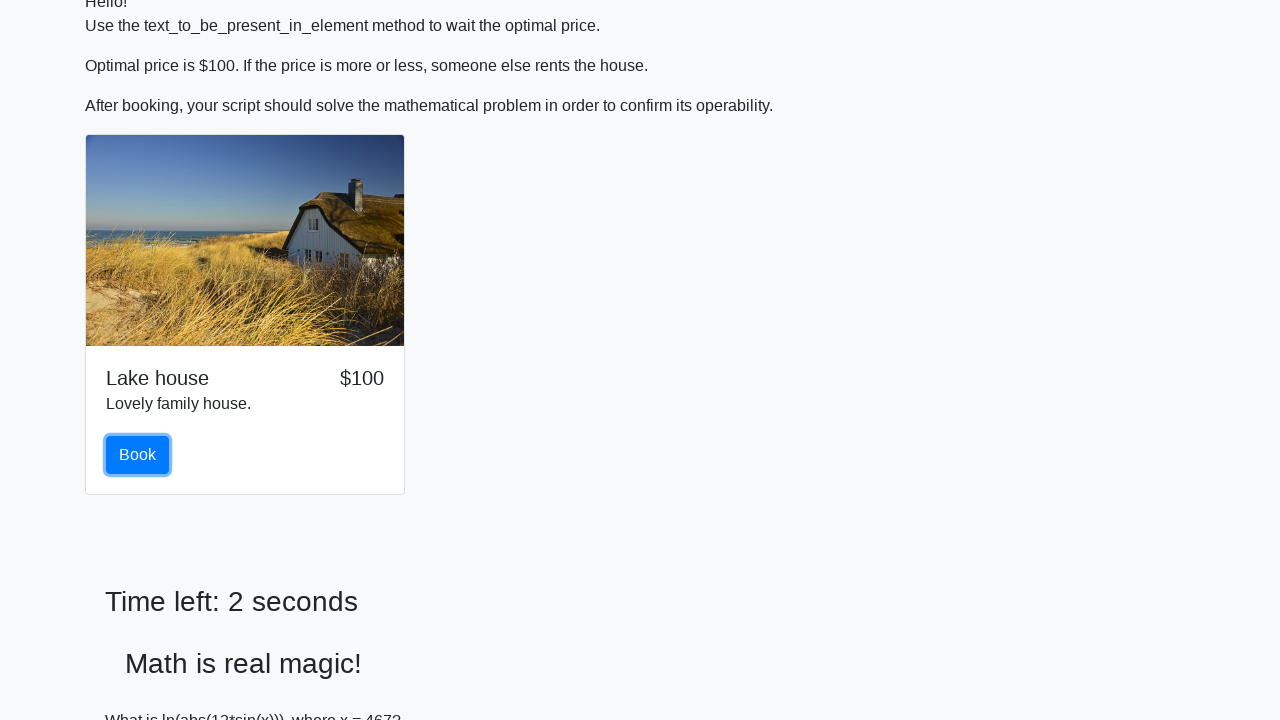

Calculated result: 2.368352450255397
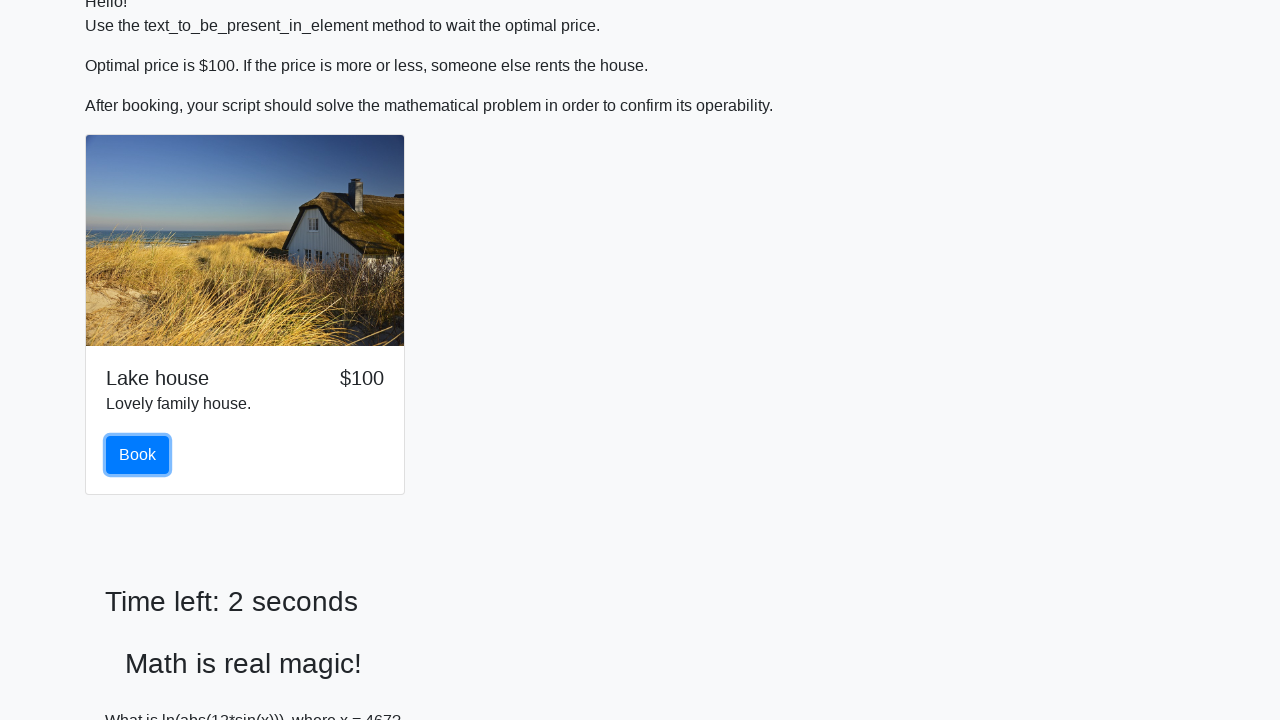

Filled answer field with calculated result on input[type='text']
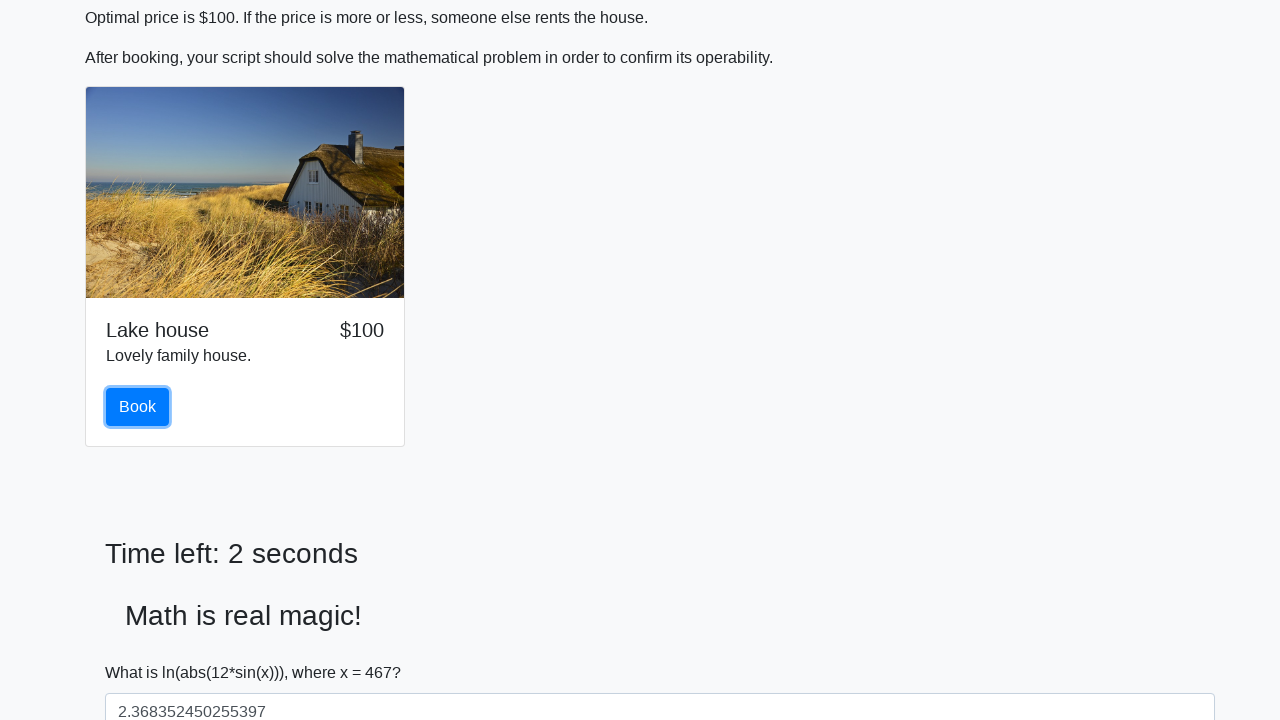

Clicked solve button to submit solution at (143, 651) on #solve
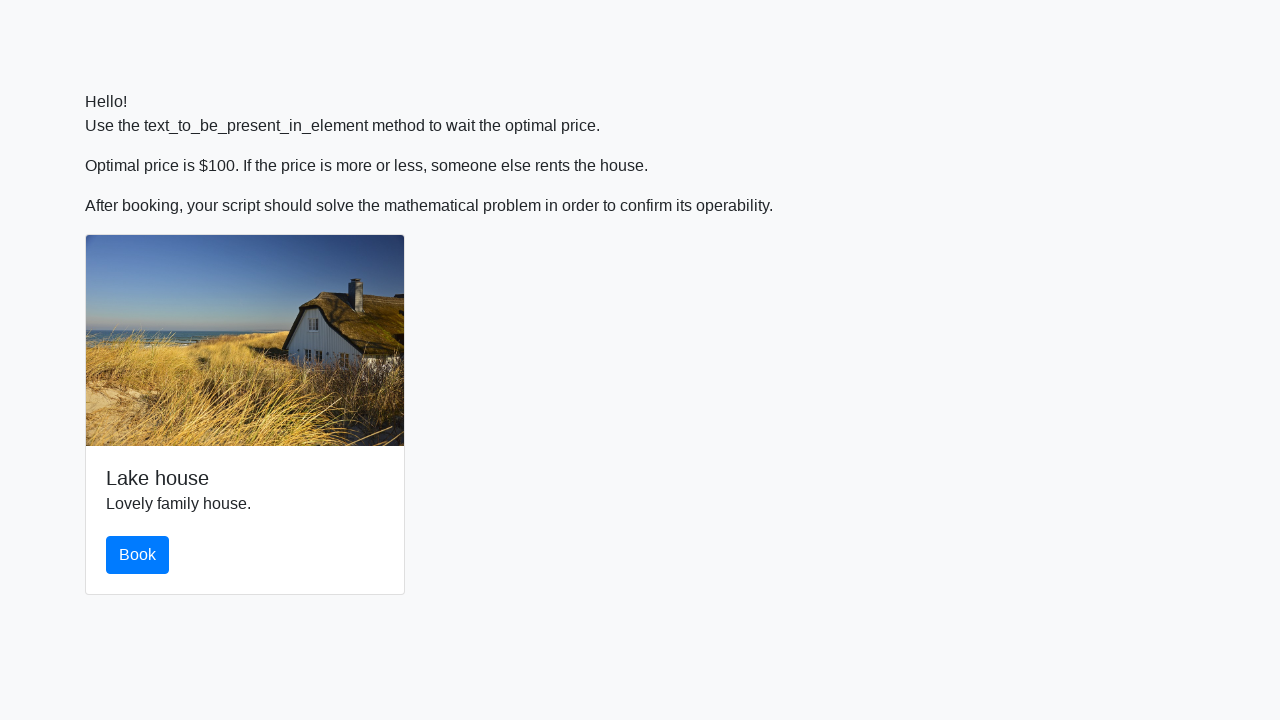

Waited 2 seconds to see result
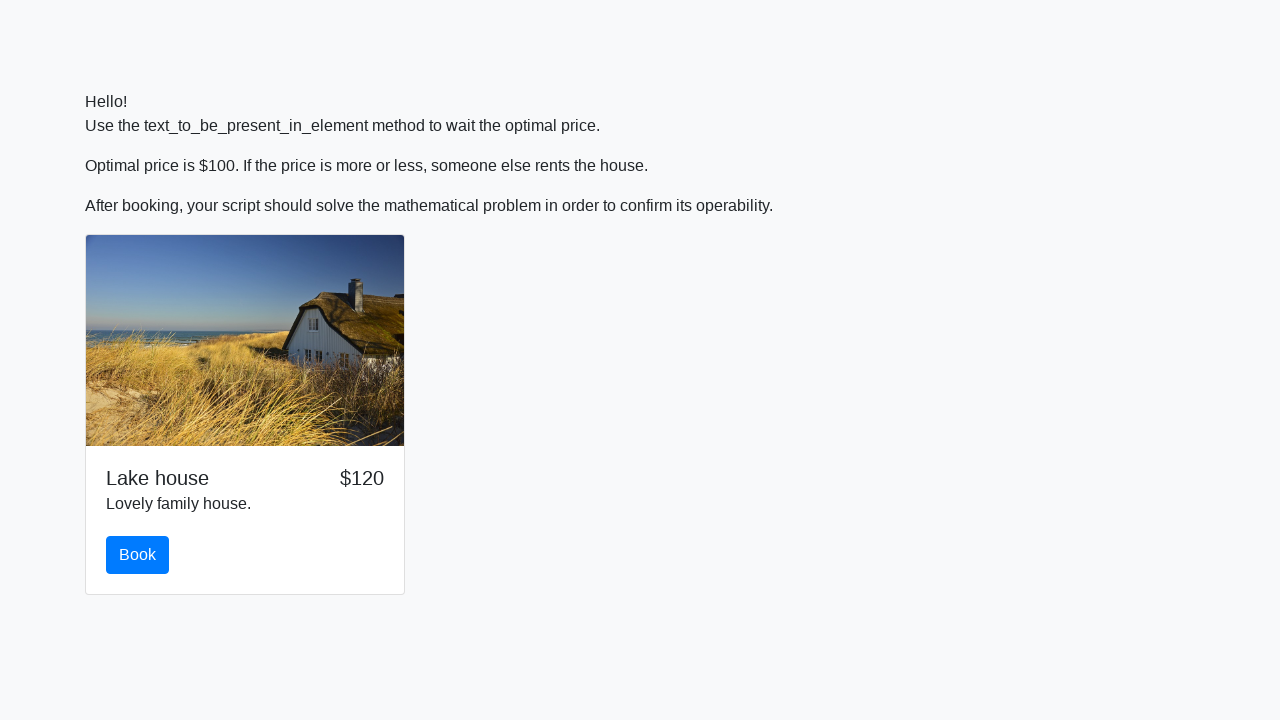

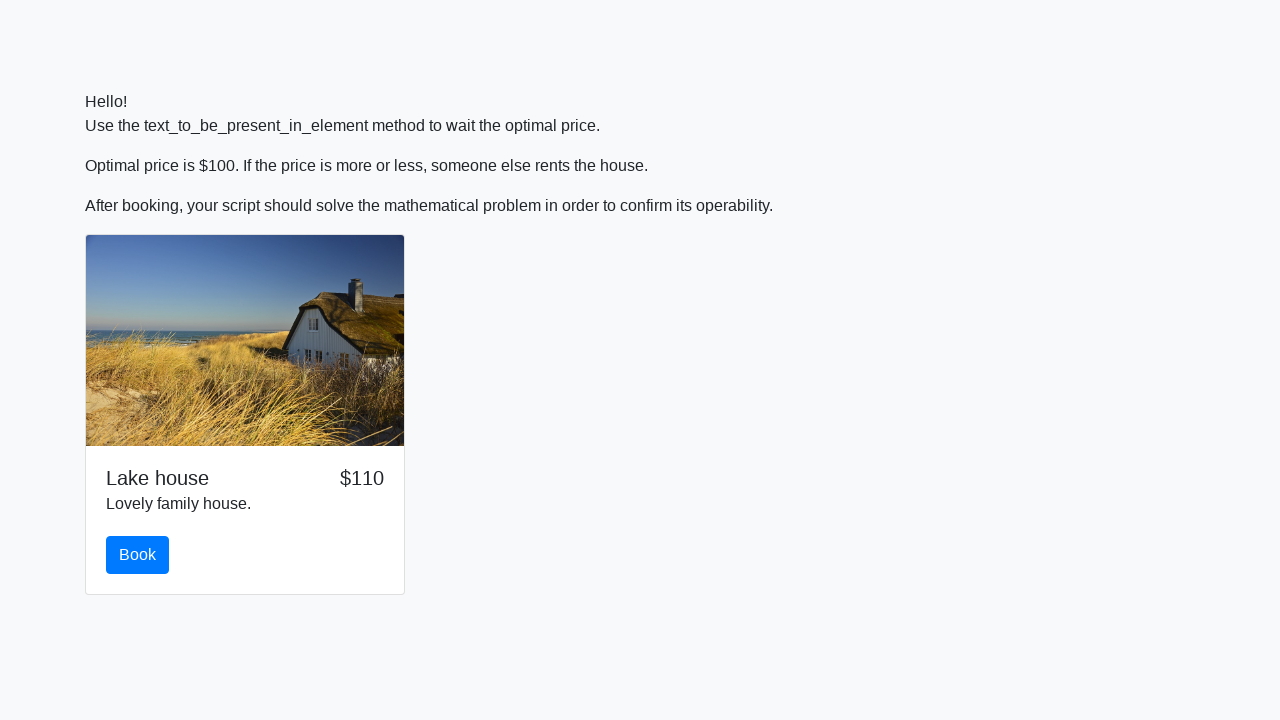